Navigates to a vegetable shopping site and adds specific items (Cucumber, Brocolli, Beetroot) to the cart by matching product names

Starting URL: https://rahulshettyacademy.com/seleniumPractise/

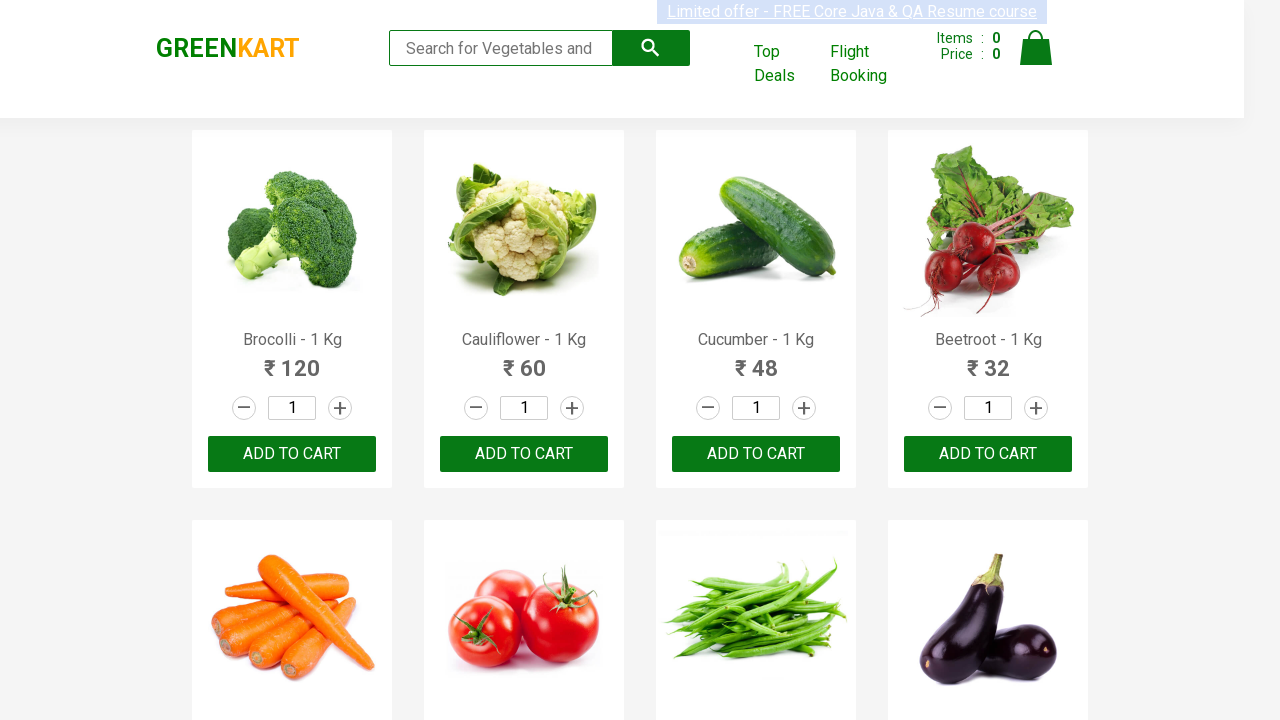

Waited for product names to load on the vegetable shopping site
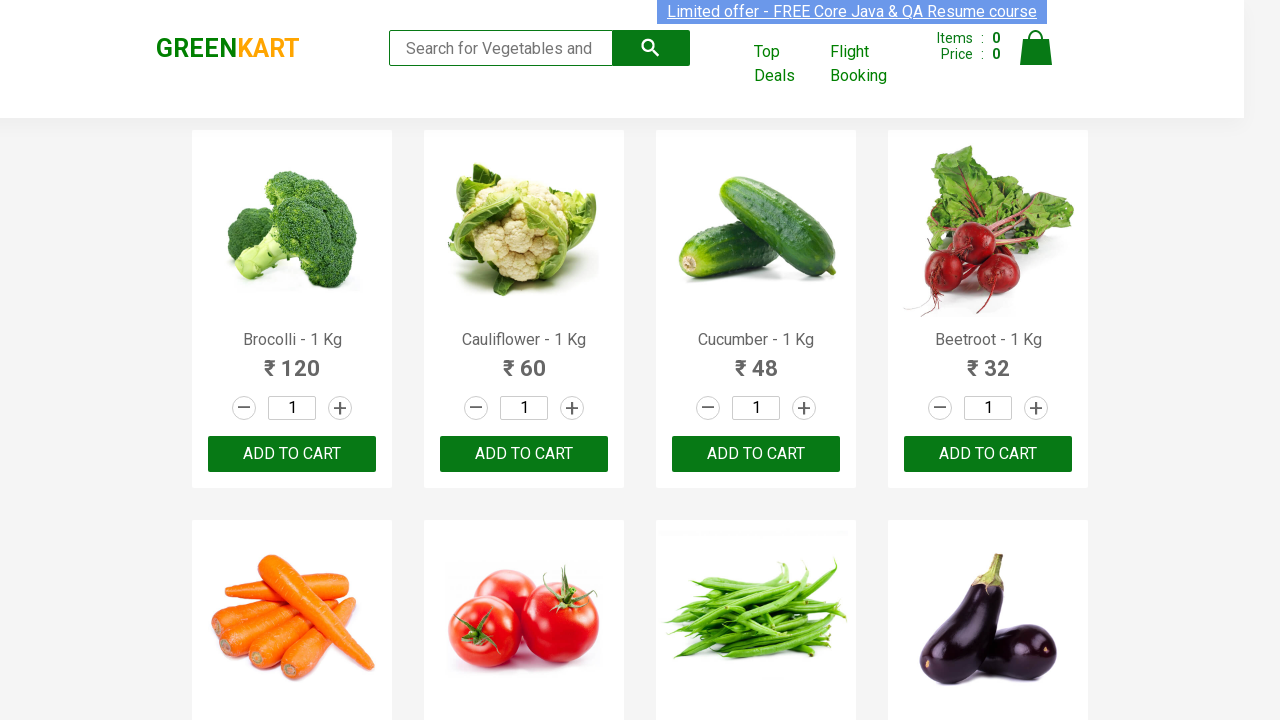

Retrieved all product name elements from the page
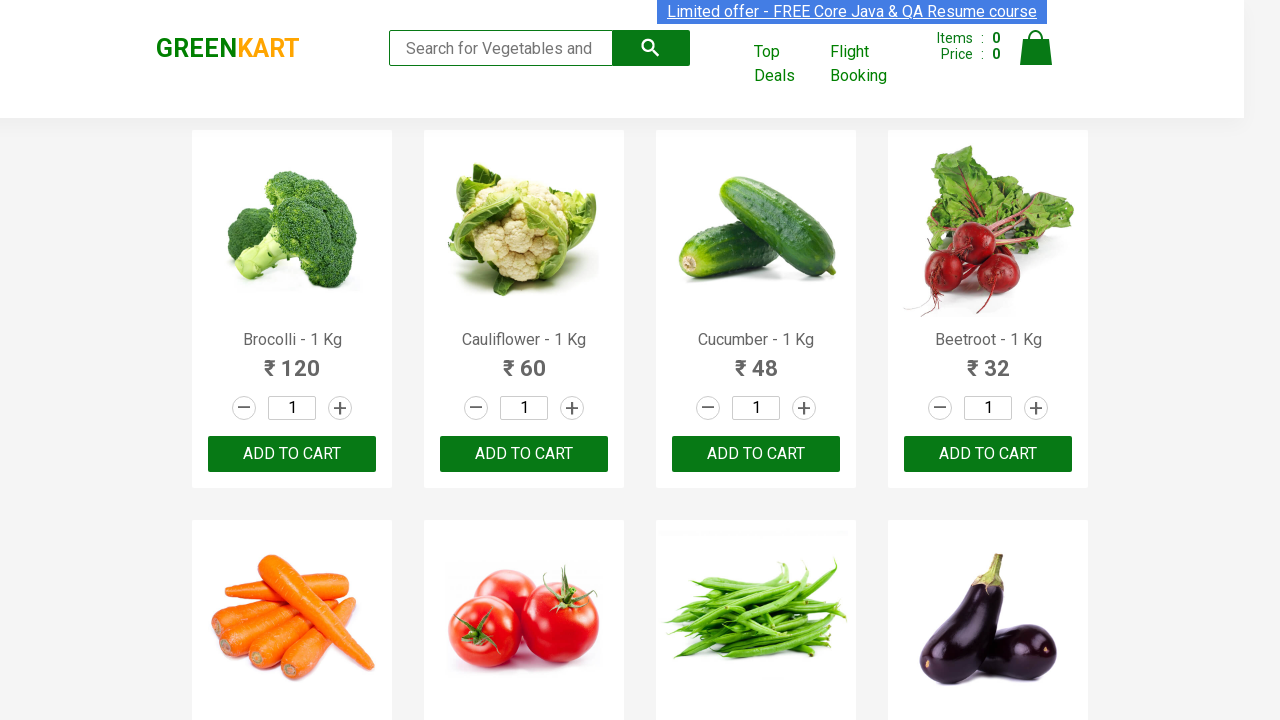

Added Brocolli to cart at (292, 454) on xpath=//div[@class='product-action']/button >> nth=0
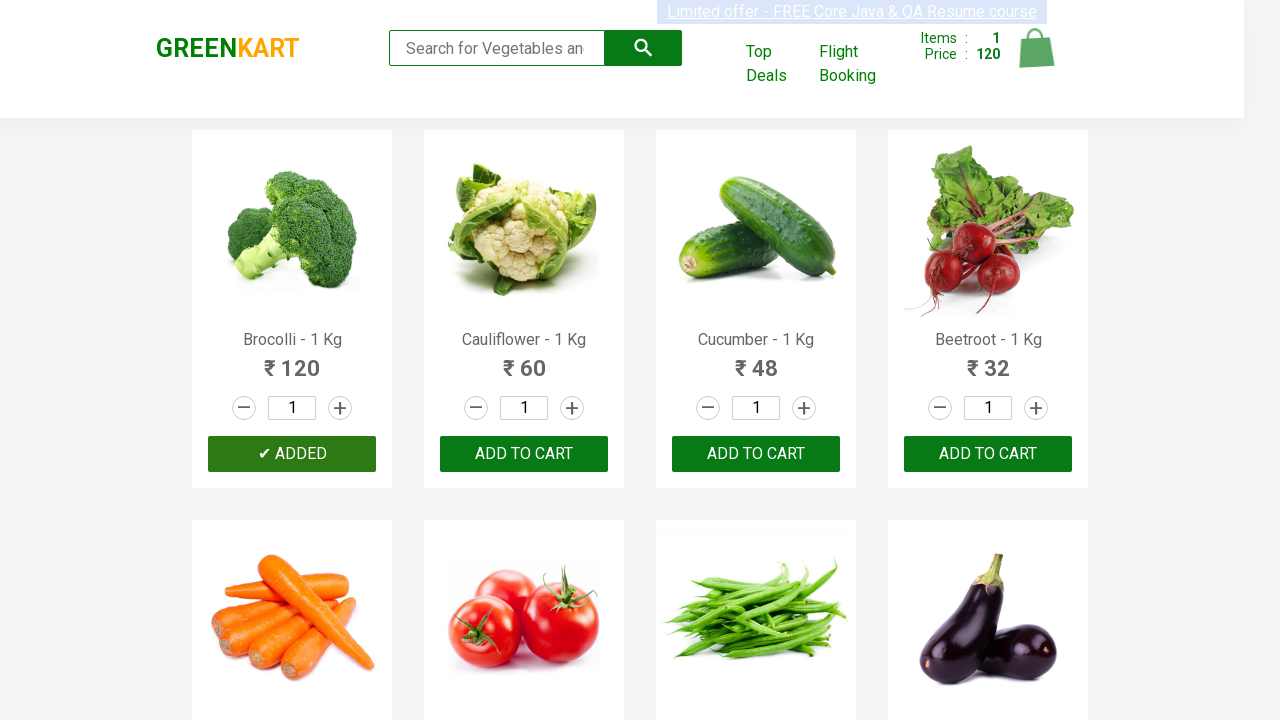

Added Cucumber to cart at (756, 454) on xpath=//div[@class='product-action']/button >> nth=2
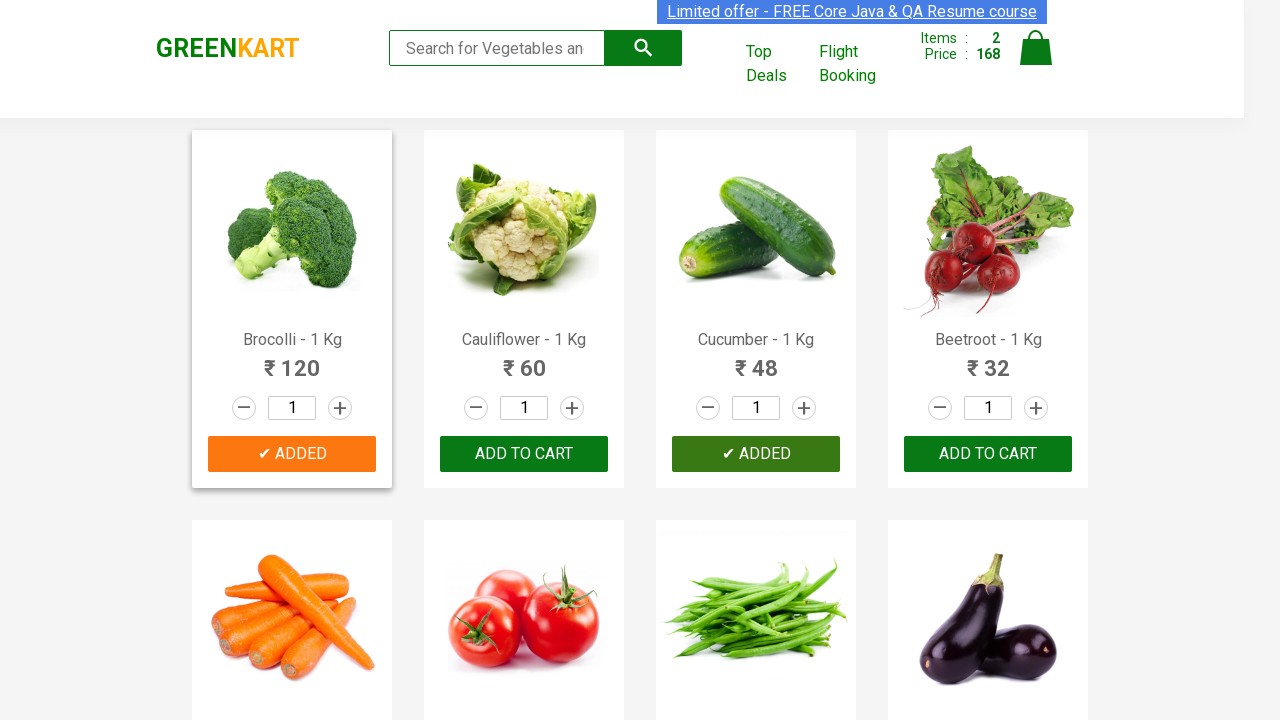

Added Beetroot to cart at (988, 454) on xpath=//div[@class='product-action']/button >> nth=3
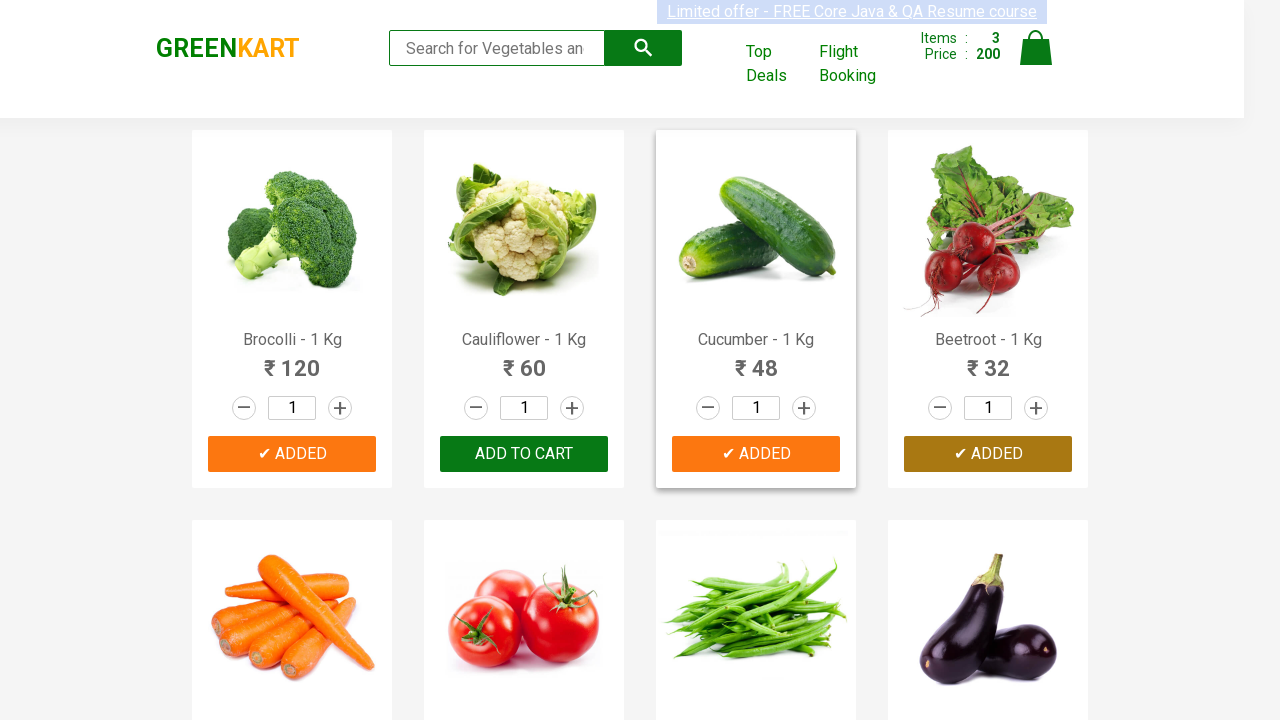

All required items (Cucumber, Brocolli, Beetroot) have been added to cart
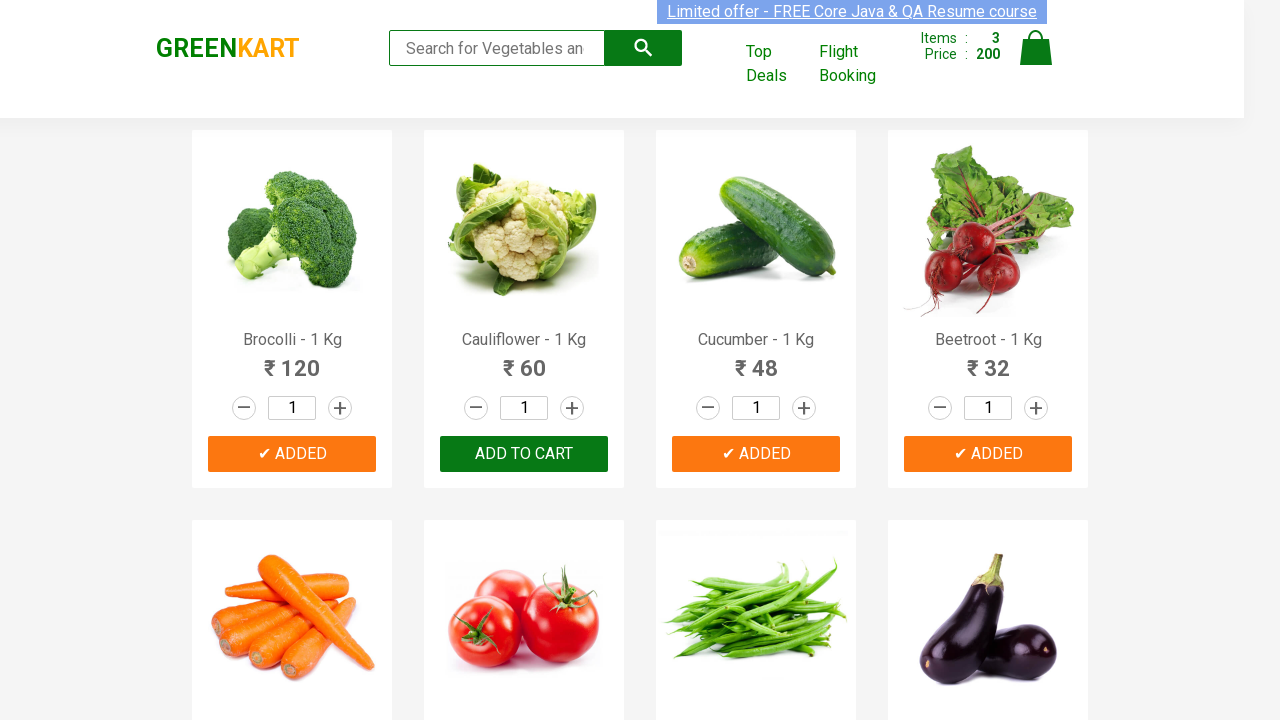

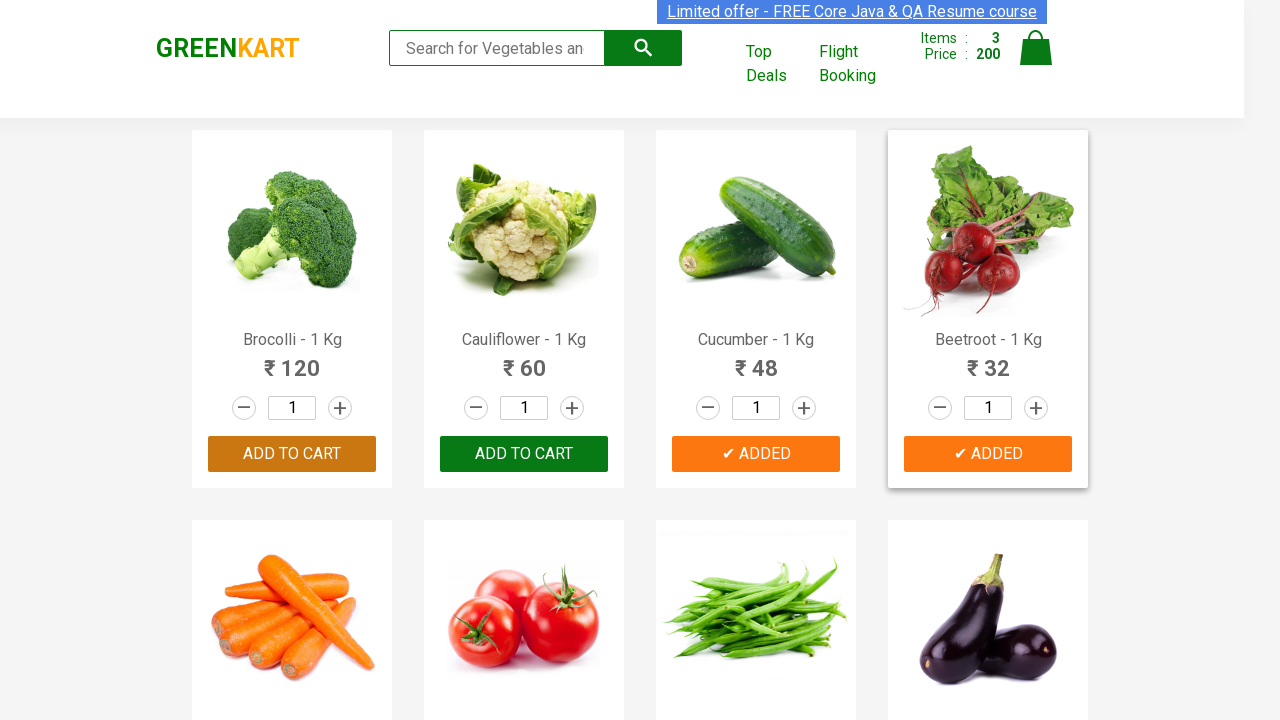